Tests browser tab handling by clicking buttons to open new tabs, switching between tabs, and verifying content on each tab

Starting URL: https://training-support.net/webelements/tabs

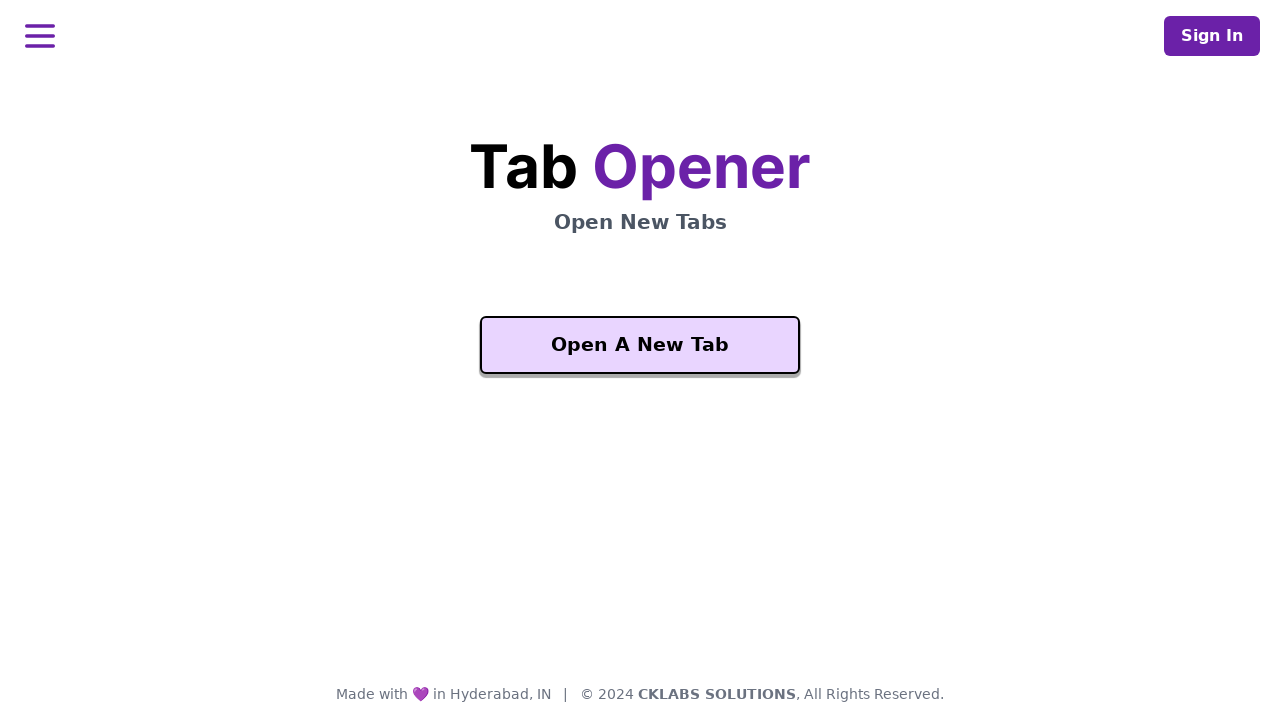

Clicked 'Open A New Tab' button on initial tab at (640, 345) on xpath=//button[text()='Open A New Tab']
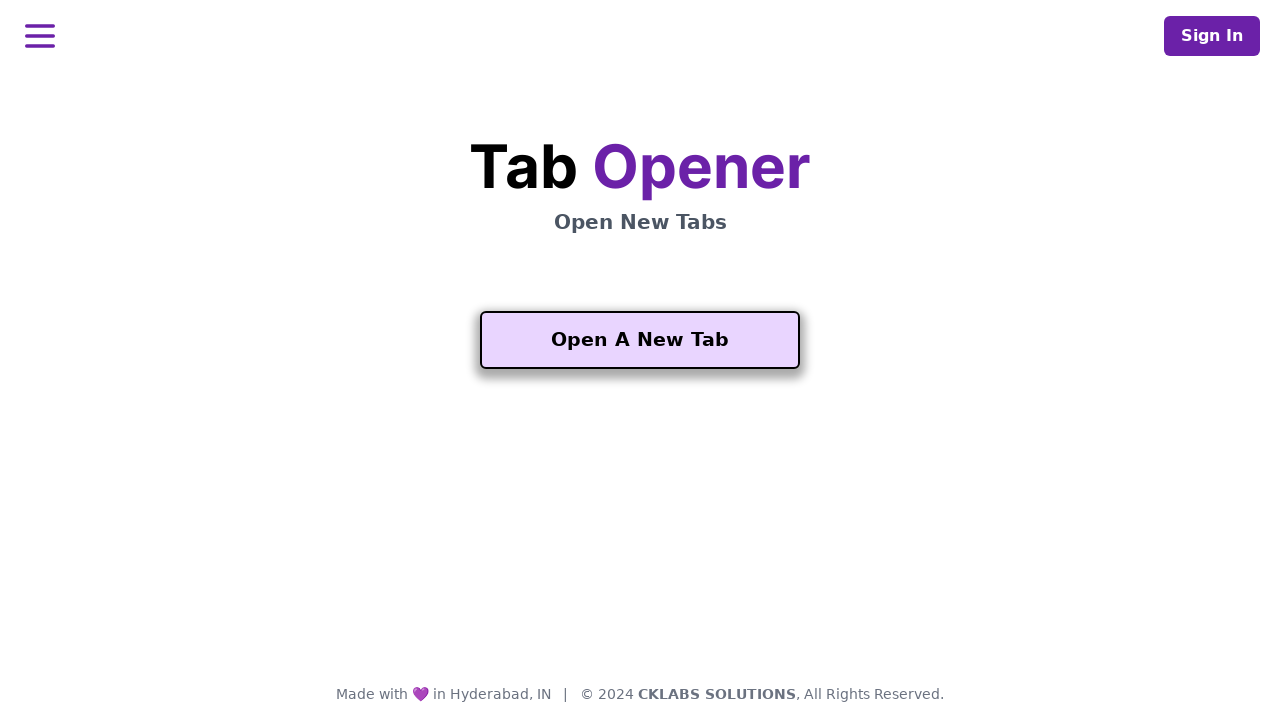

Second tab opened and retrieved
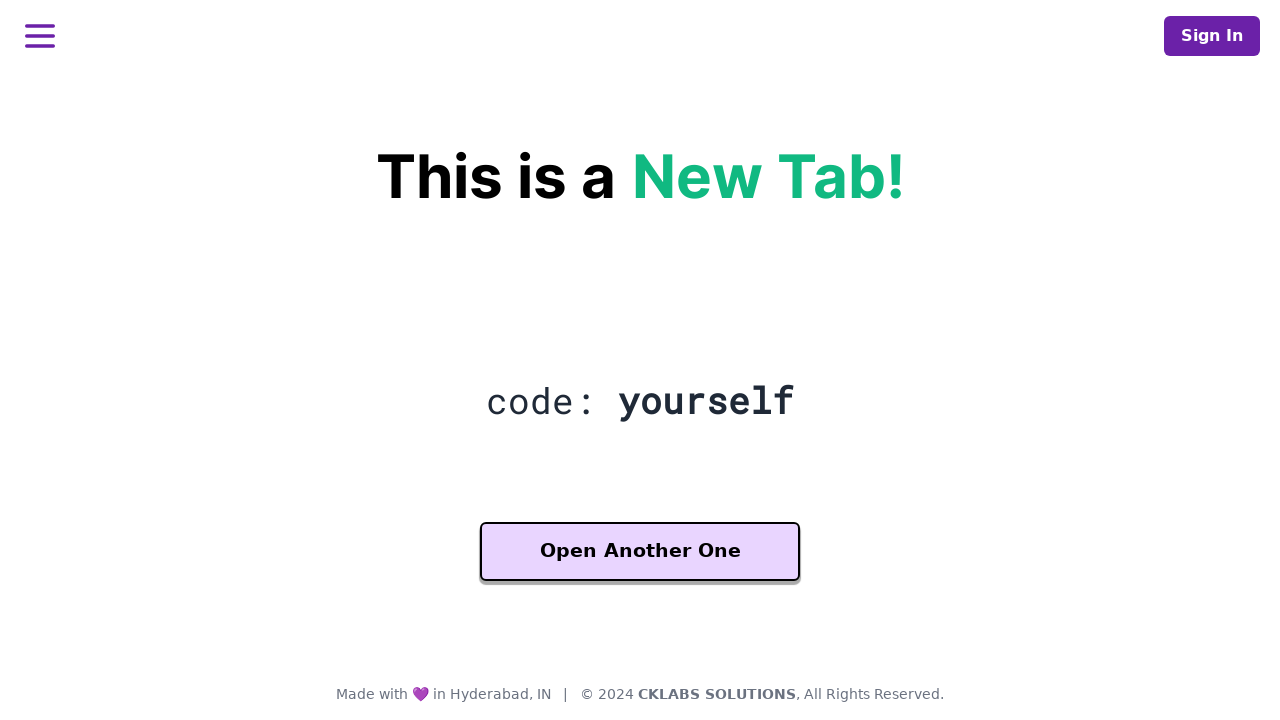

Waited for 'Another One' button to appear on second tab
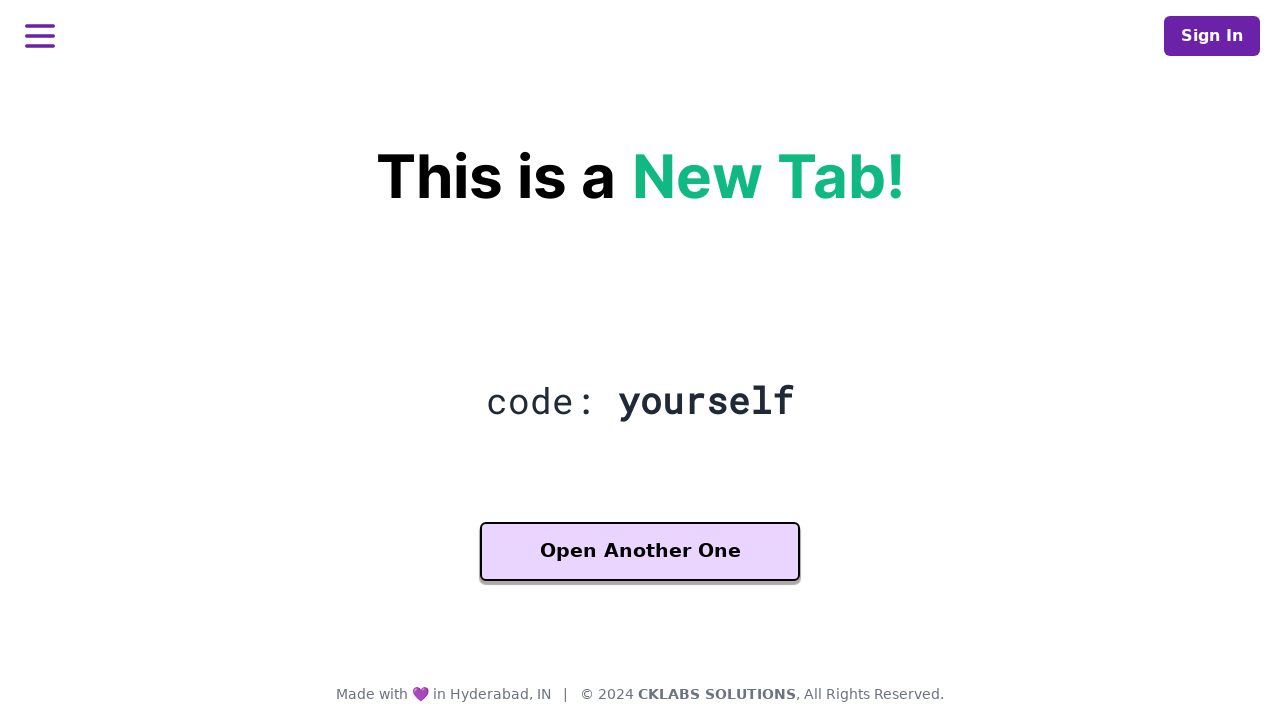

Clicked 'Another One' button on second tab at (640, 552) on xpath=//button[contains(text(), 'Another One')]
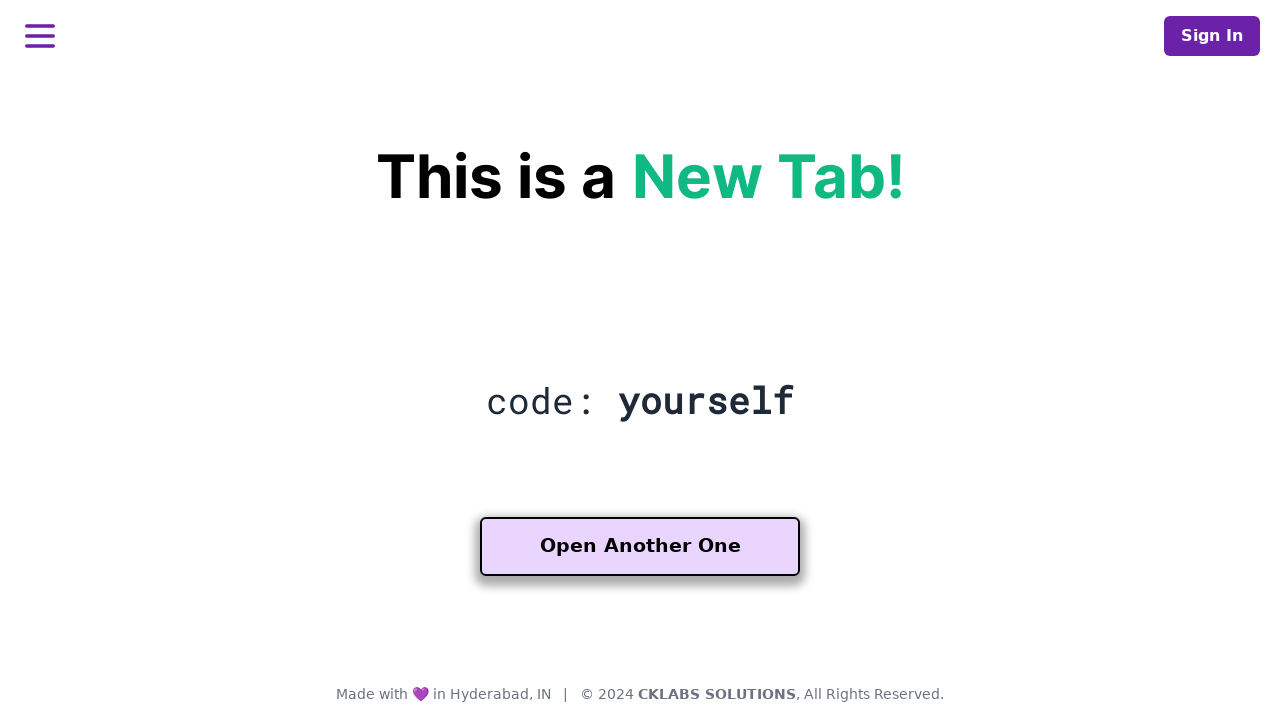

Third tab opened and retrieved
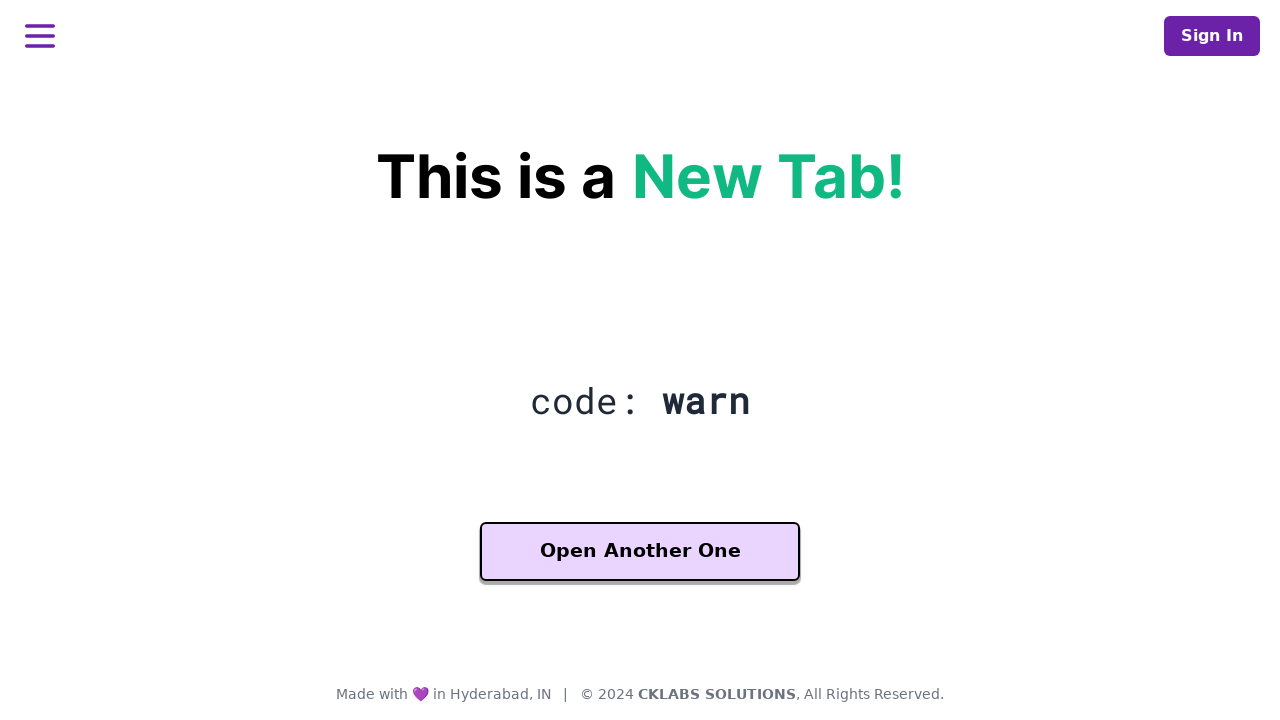

Third tab finished loading
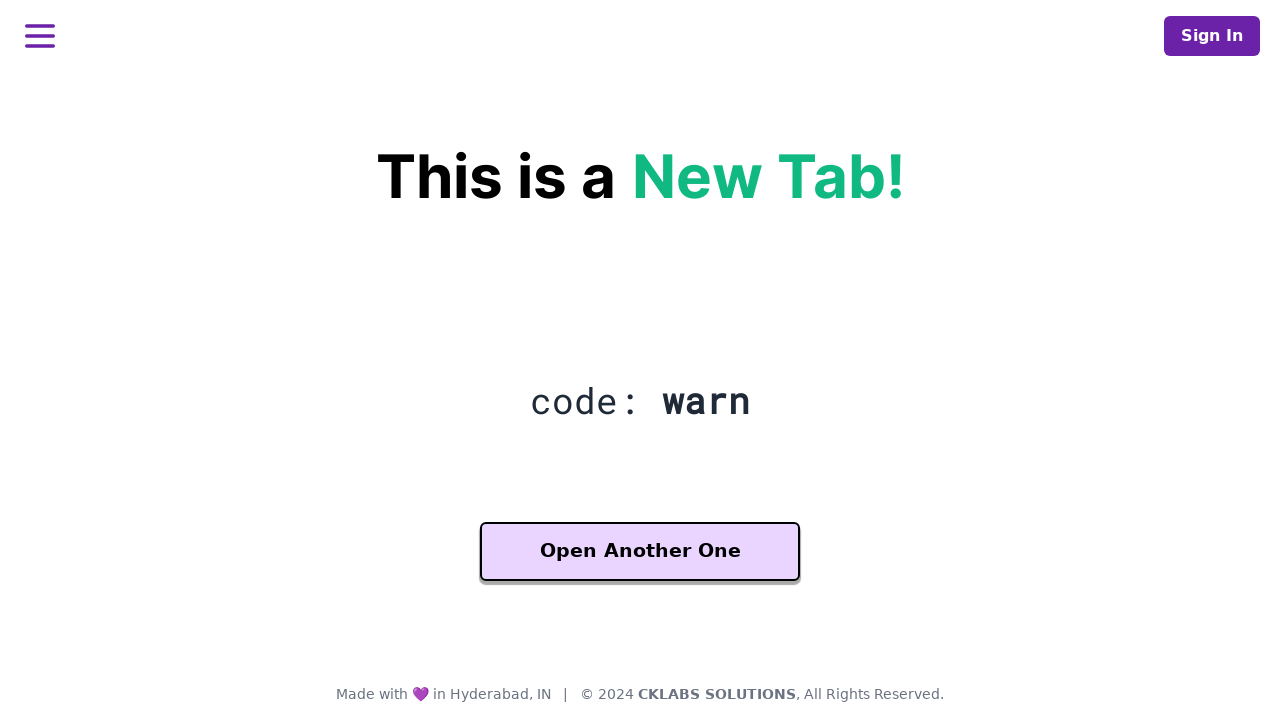

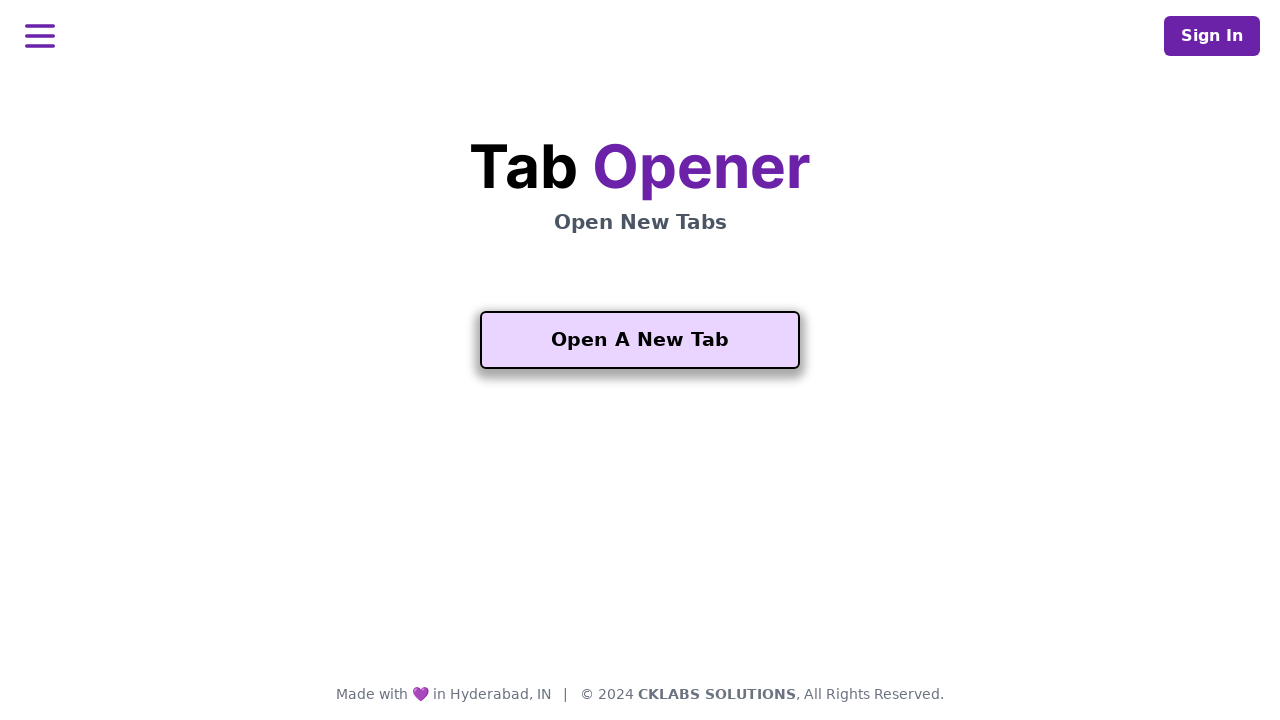